Navigates to the drag and drop page by clicking the link from the main page and verifies the page header

Starting URL: https://the-internet.herokuapp.com/

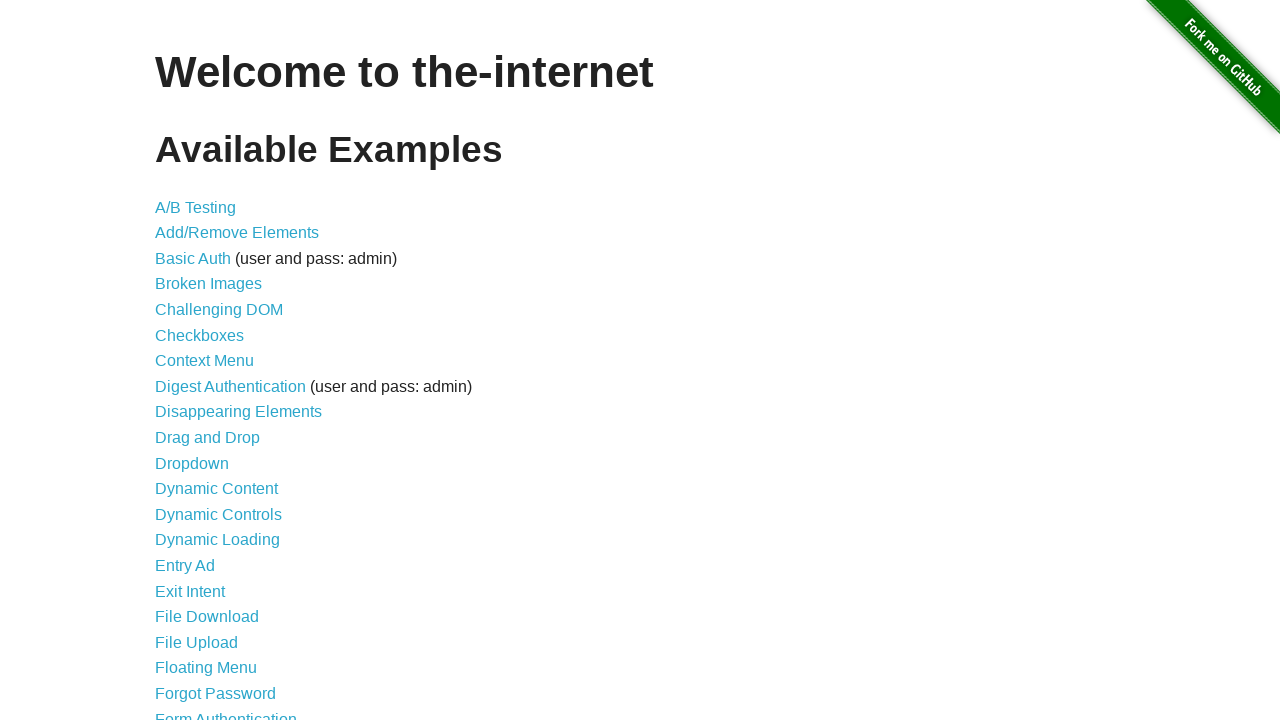

Clicked on the drag and drop link at (208, 438) on a[href='/drag_and_drop']
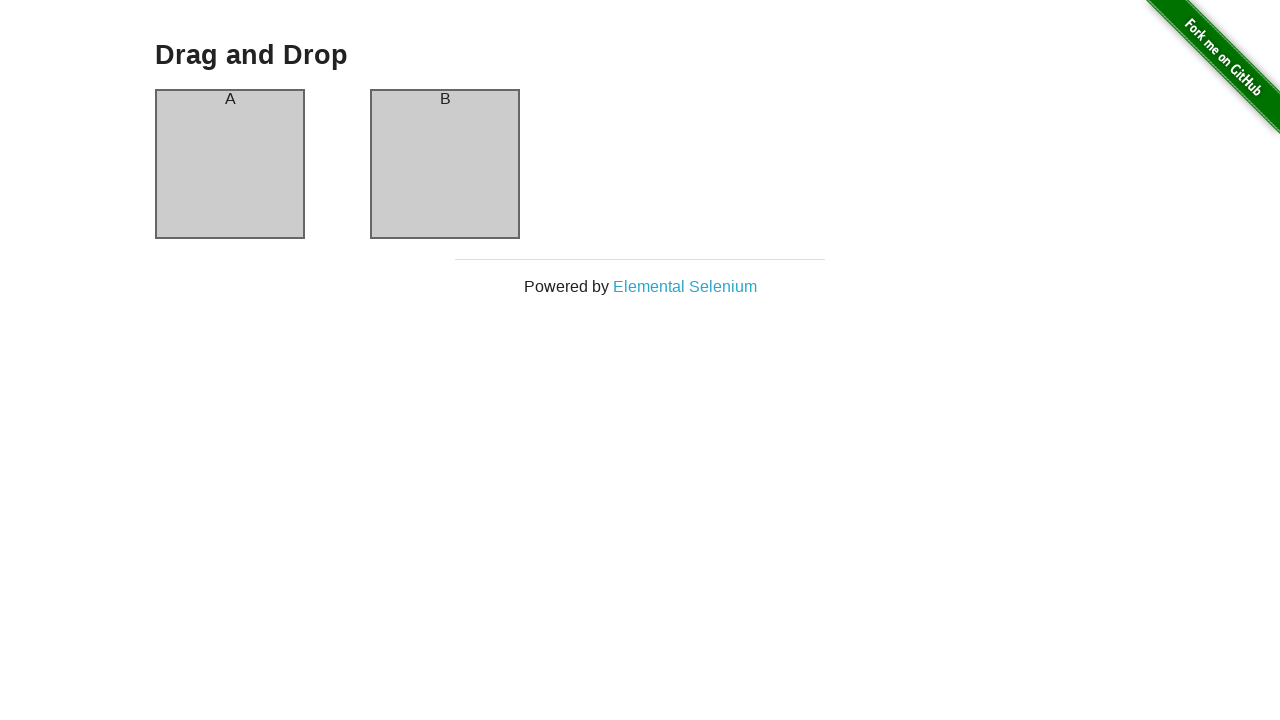

Waited for page header to load
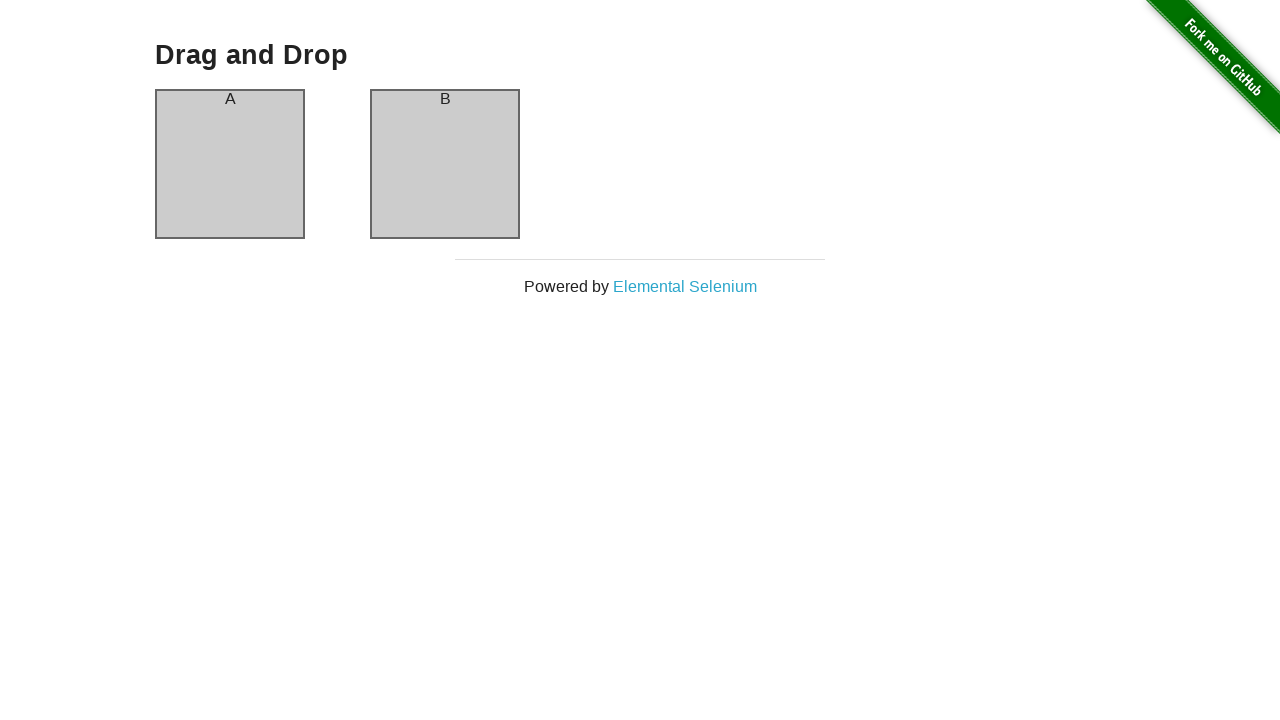

Located the page header element
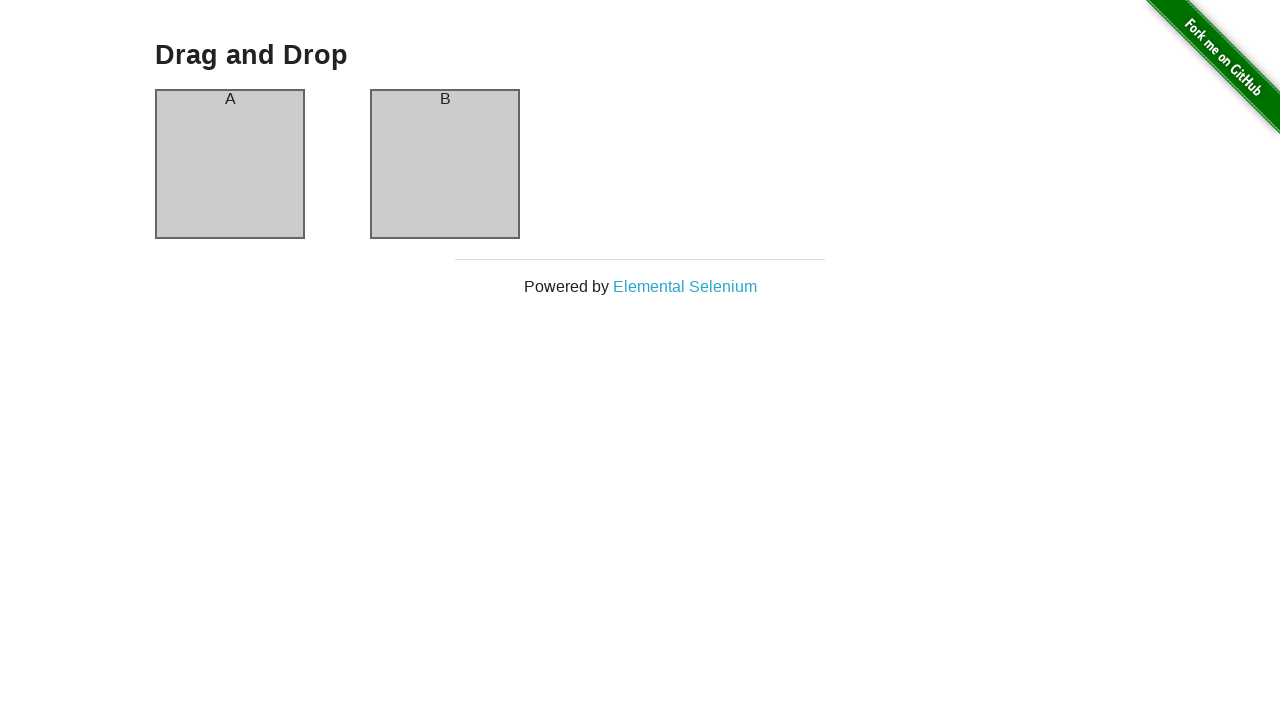

Verified that the header is visible
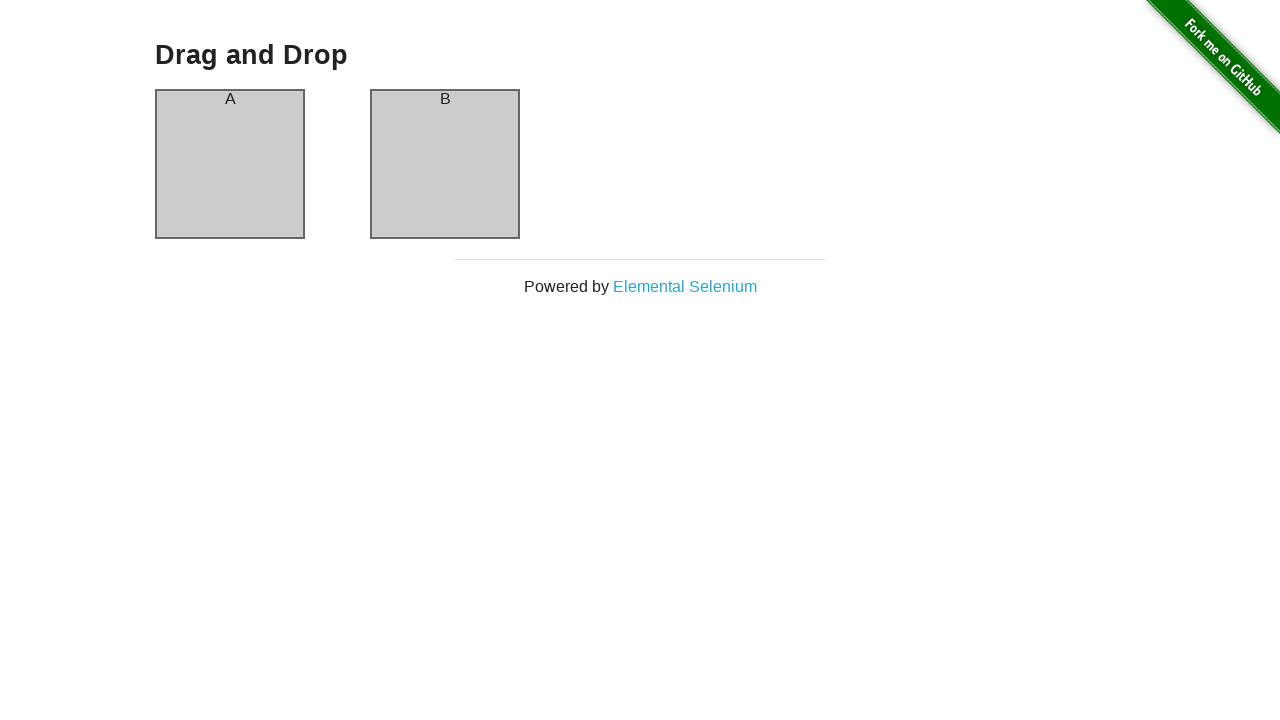

Verified that the header text is 'Drag and Drop'
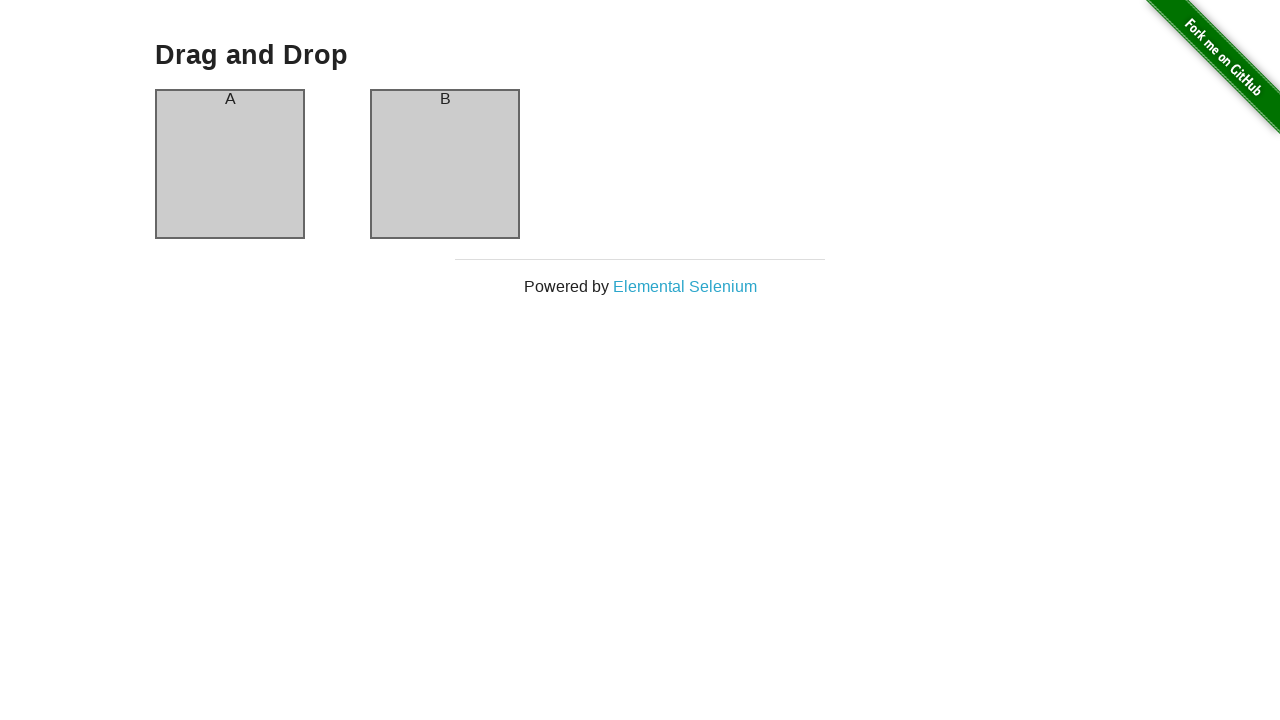

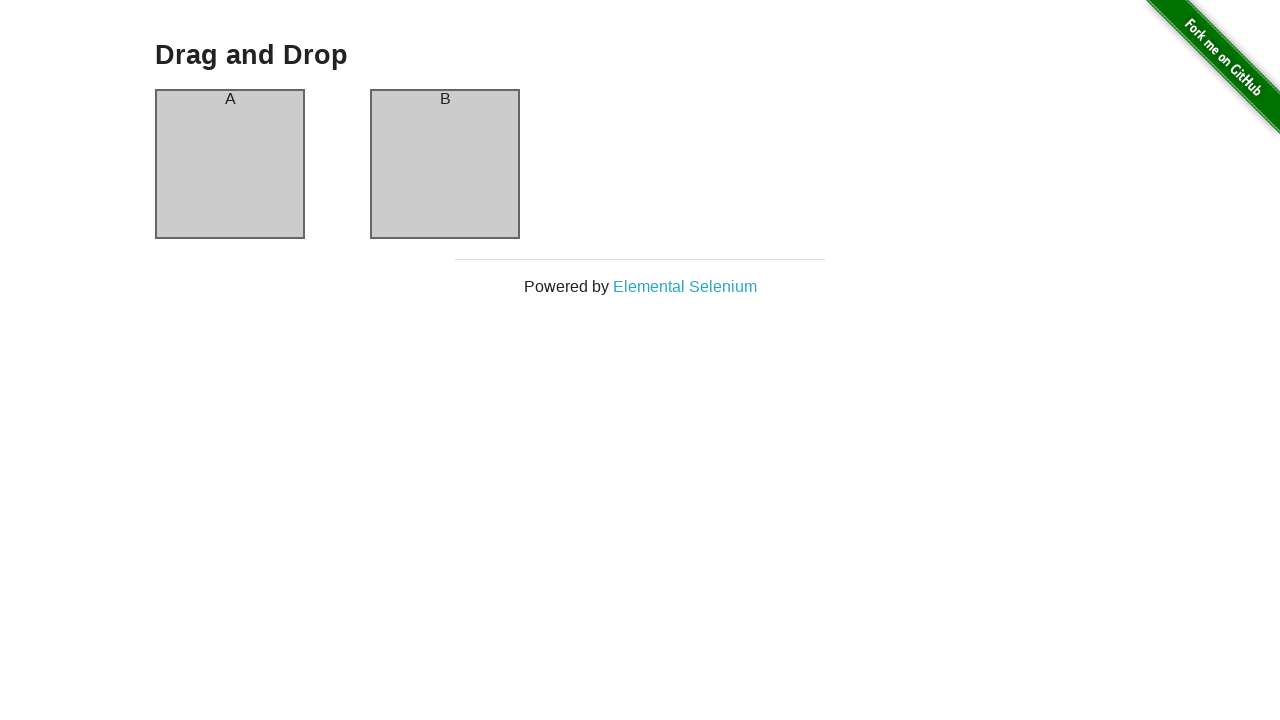